Tests a user registration form by navigating to the register page, filling in various form fields (username, email, gender, hobbies, interests, country, date of birth, biography, rating, color picker, newsletter checkbox, toggle switch, and star rating), submitting the form, and verifying the submitted data appears in a table.

Starting URL: https://material.playwrightvn.com/

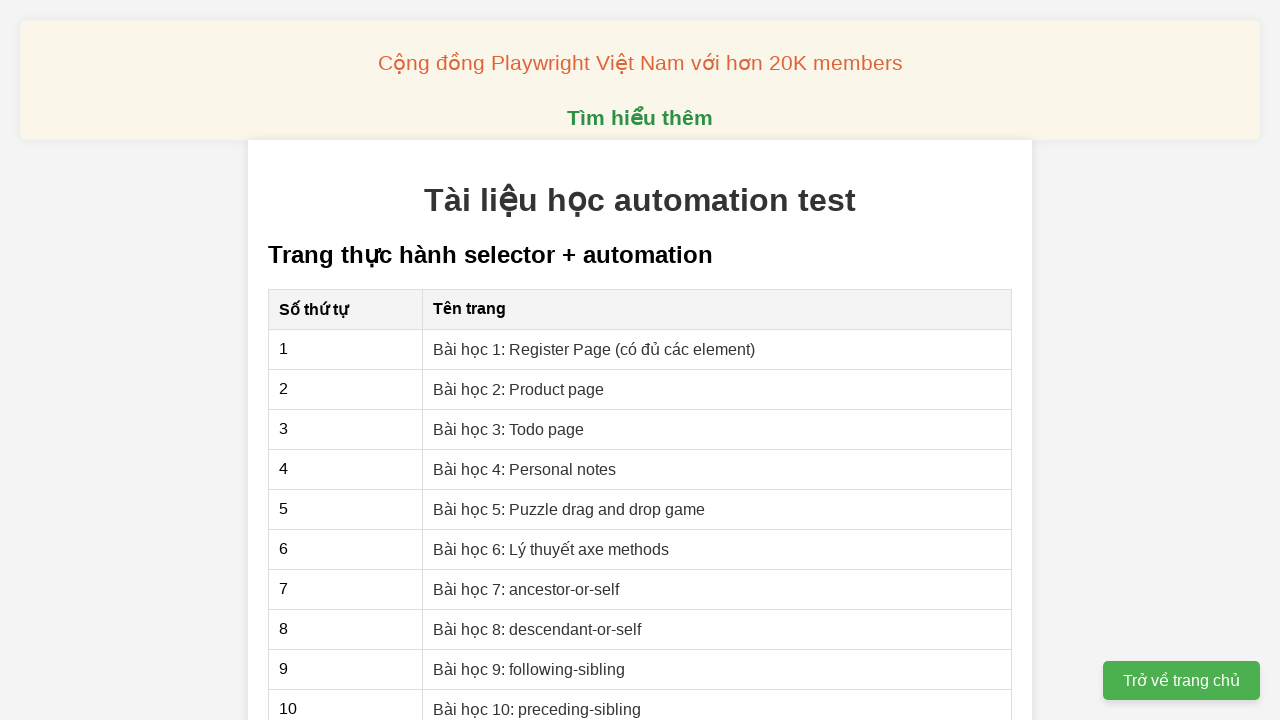

Clicked Register link to navigate to registration form at (594, 349) on internal:role=link[name="Register"i]
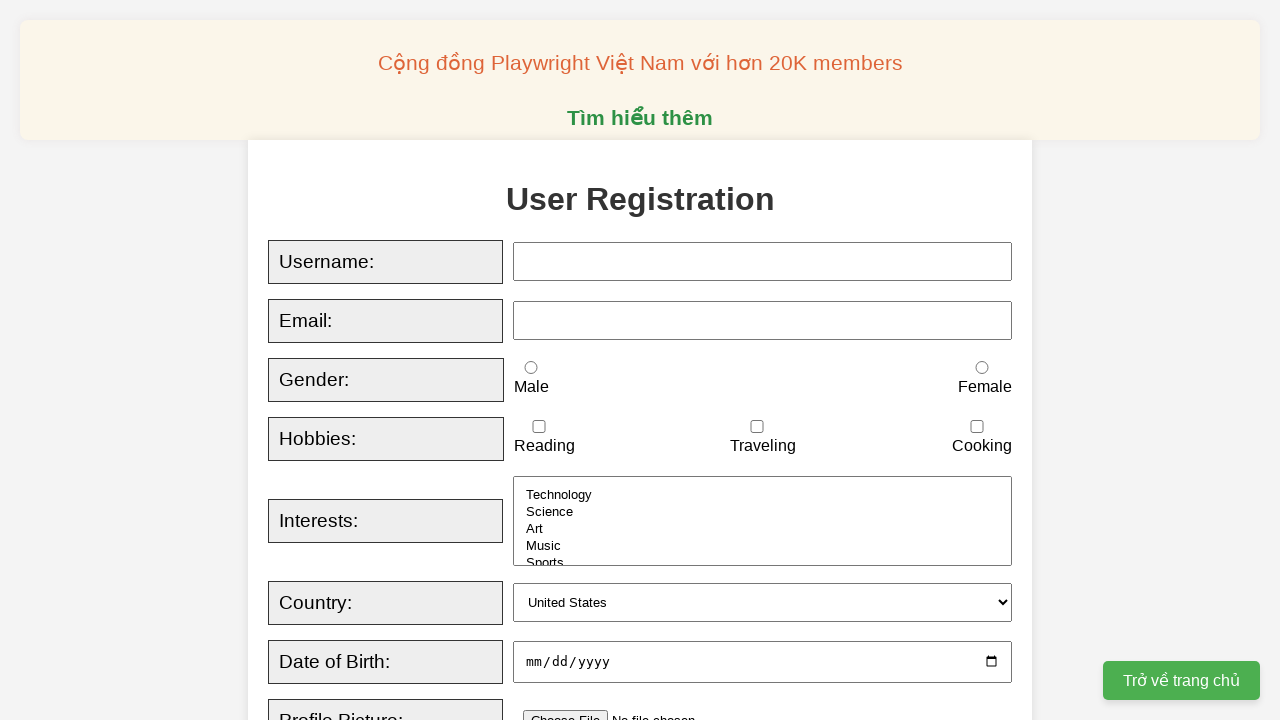

Filled username field with 'testuser_2024' on #username
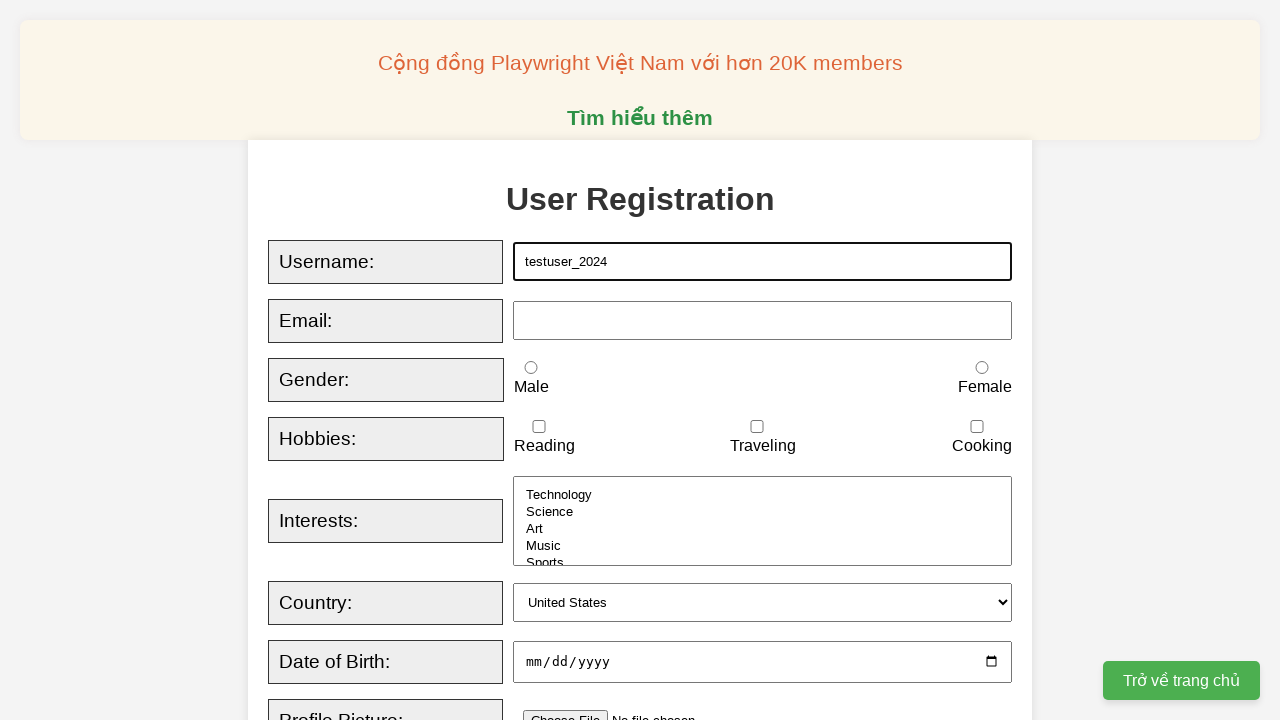

Filled email field with 'testuser2024@example.com' on #email
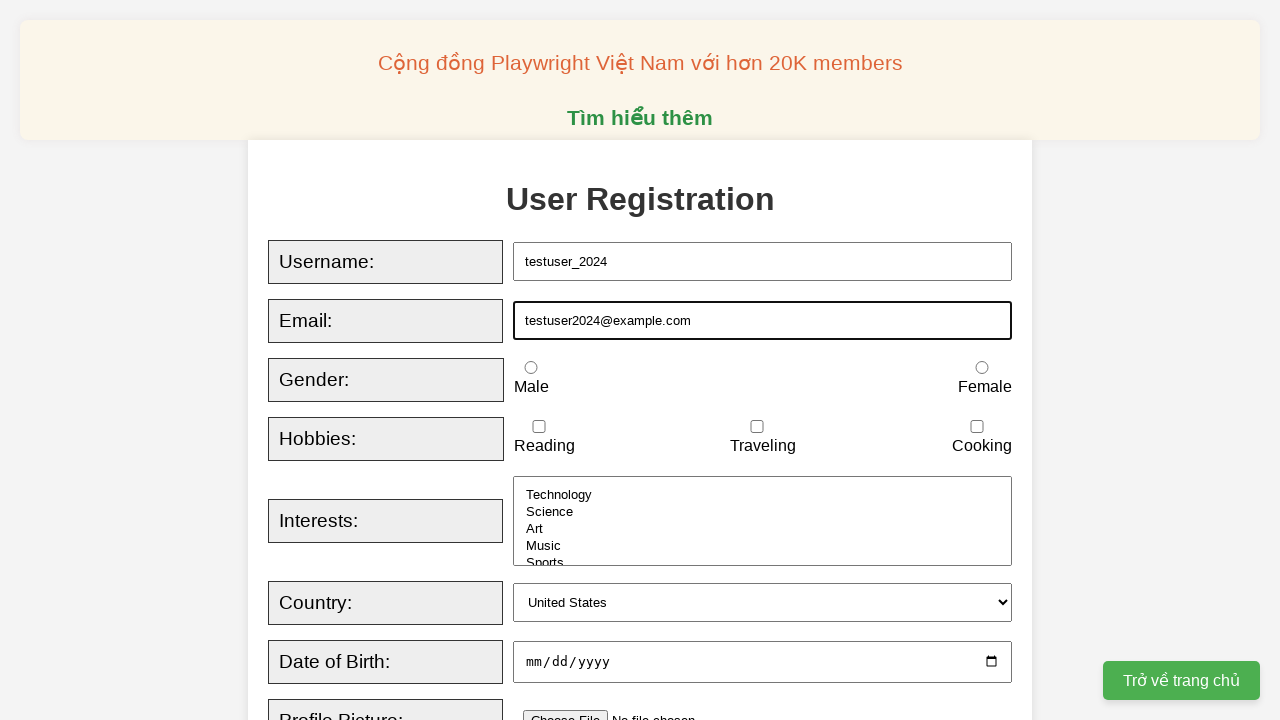

Selected gender 'female' at (982, 368) on #female
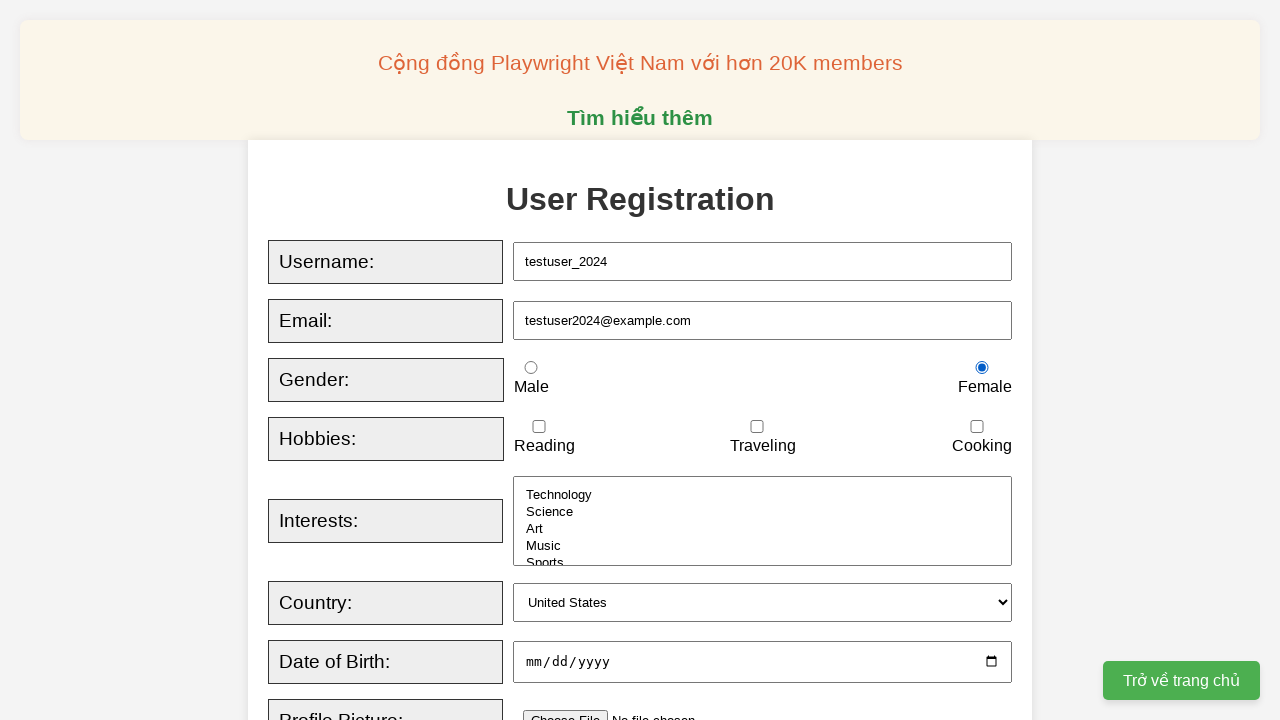

Selected hobby 'traveling' at (757, 427) on #traveling
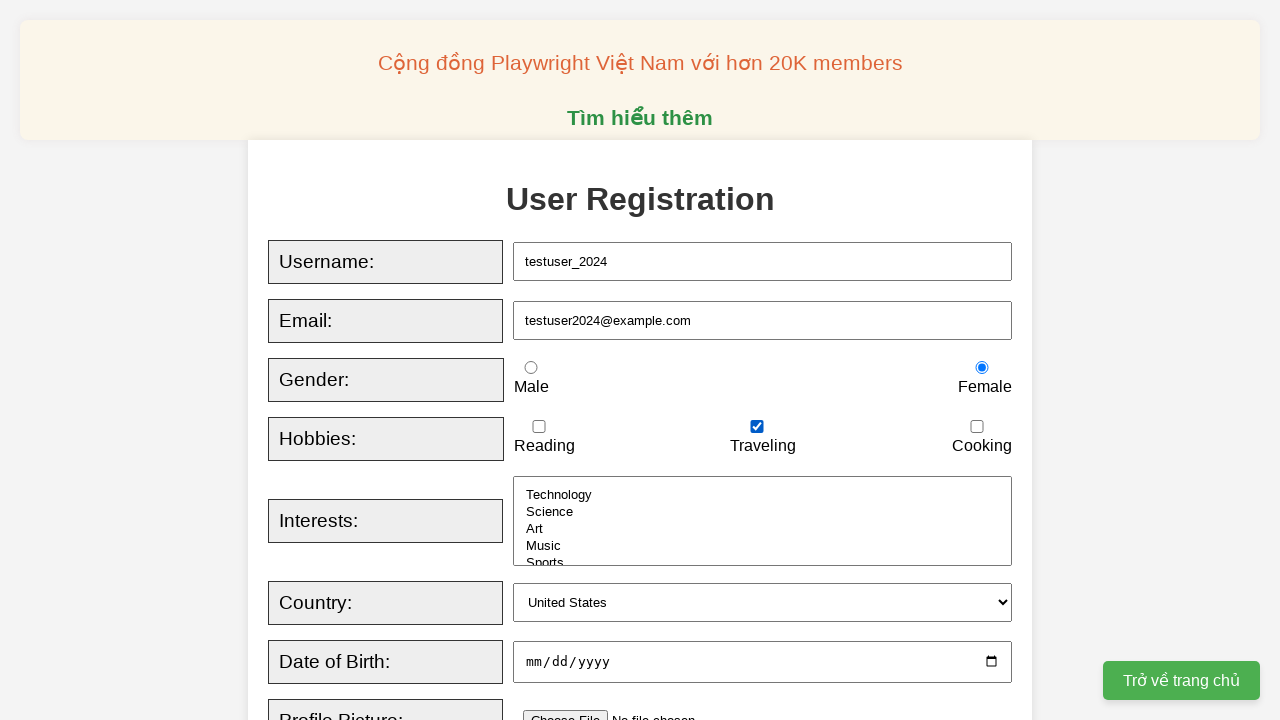

Selected interest 'art' on #interests
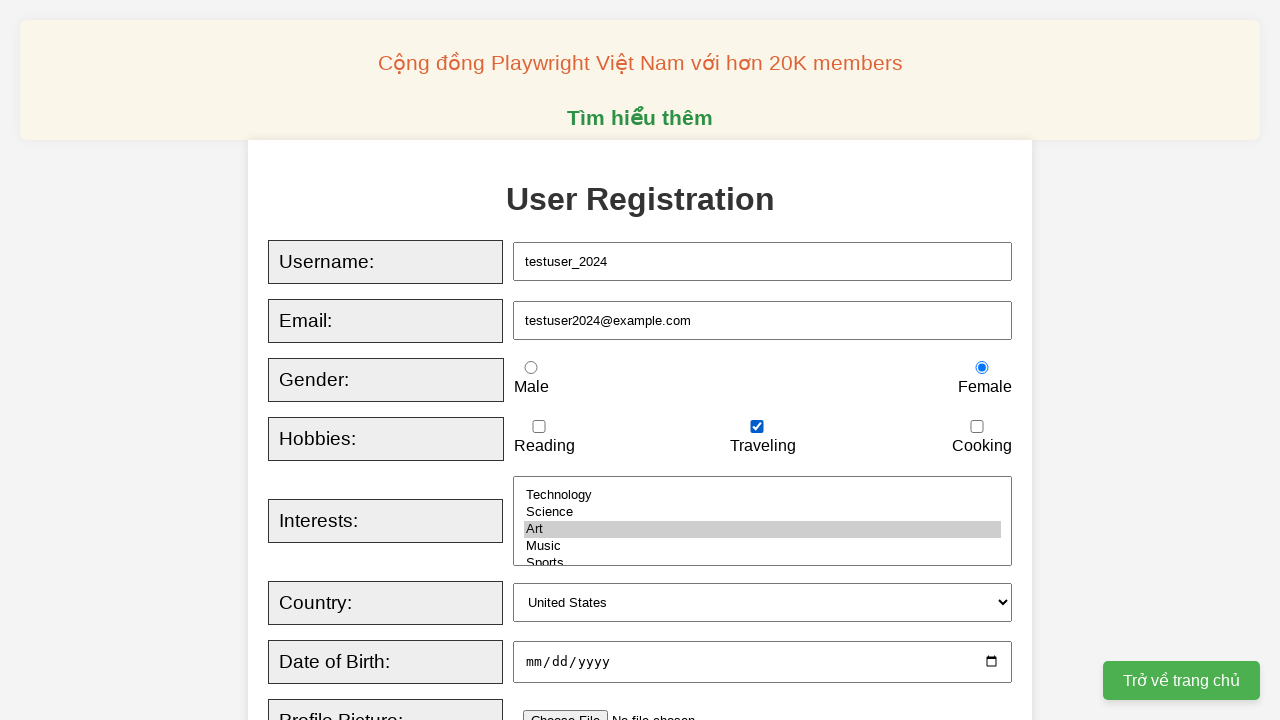

Selected country 'australia' on #country
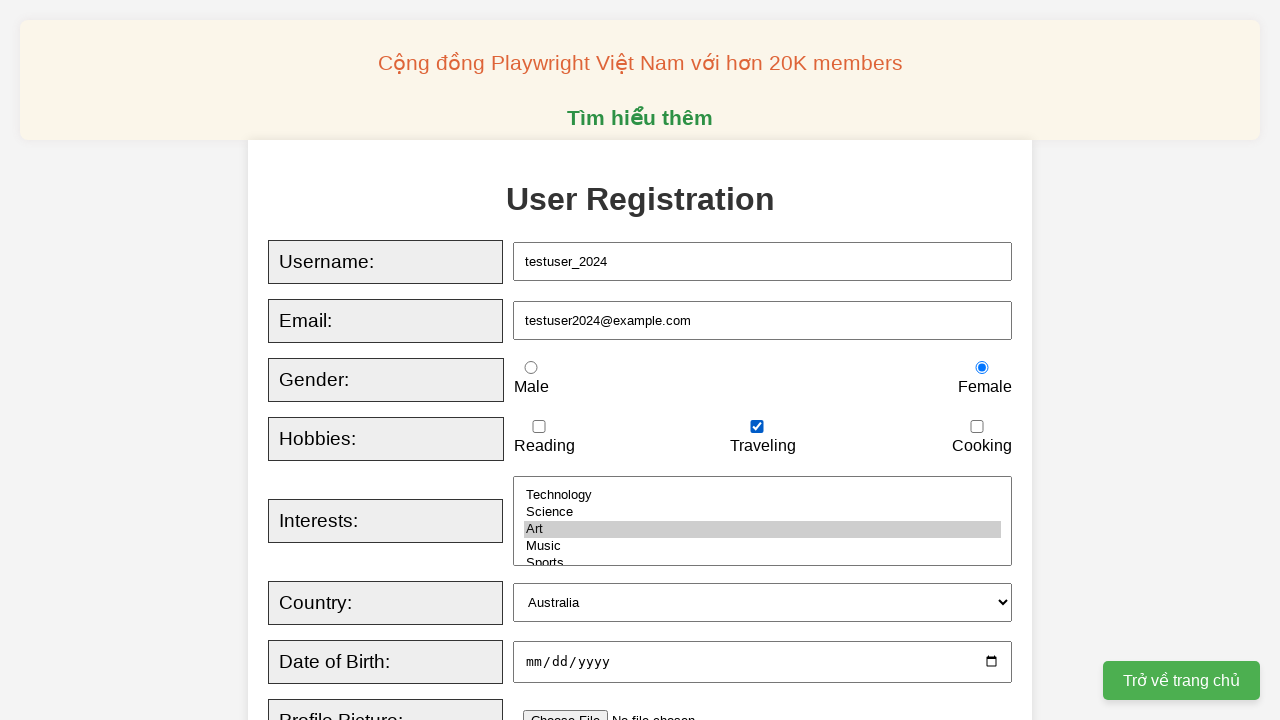

Filled date of birth with '2000-11-28' on #dob
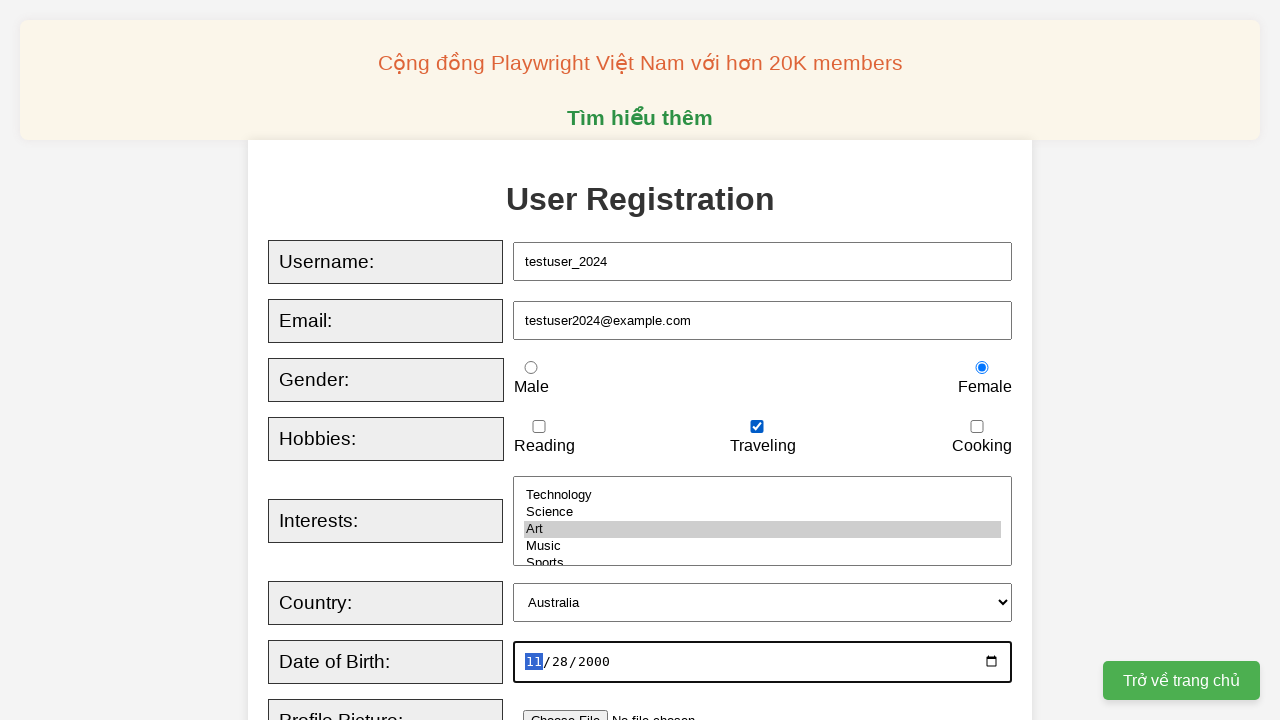

Filled biography with 'Hello, I am a test user' on #bio
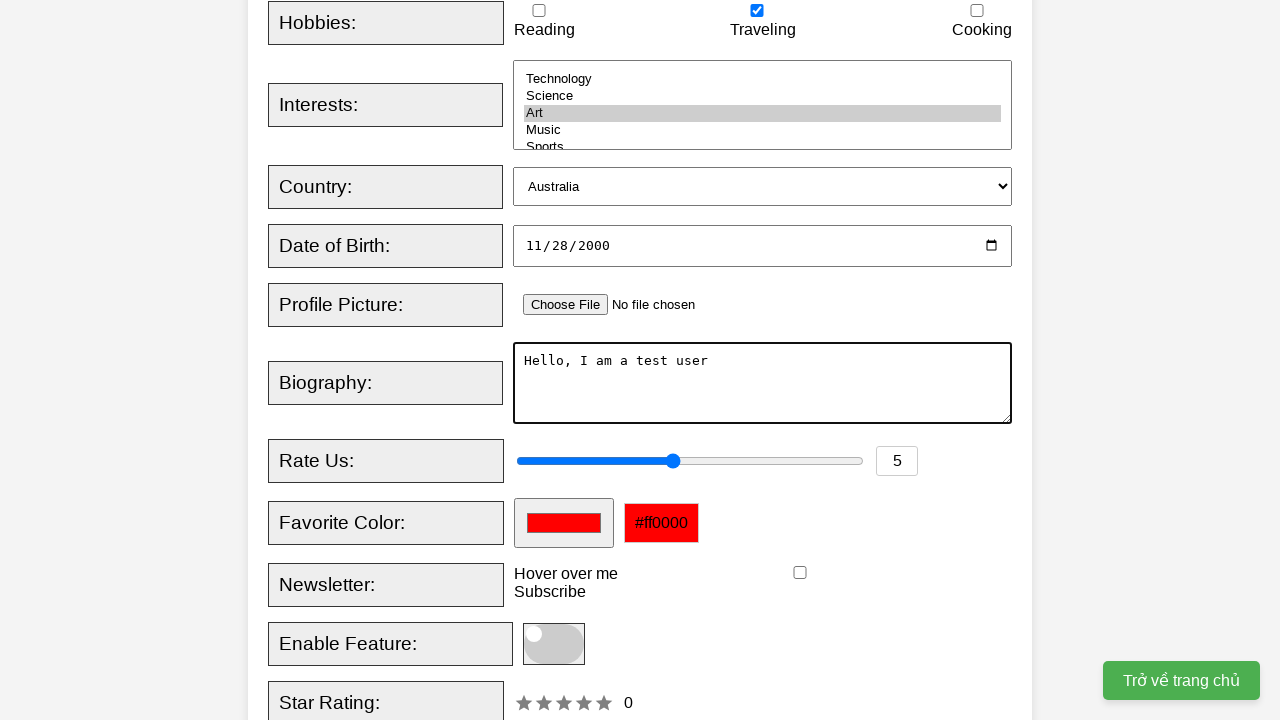

Filled rating field with '8' on #rating
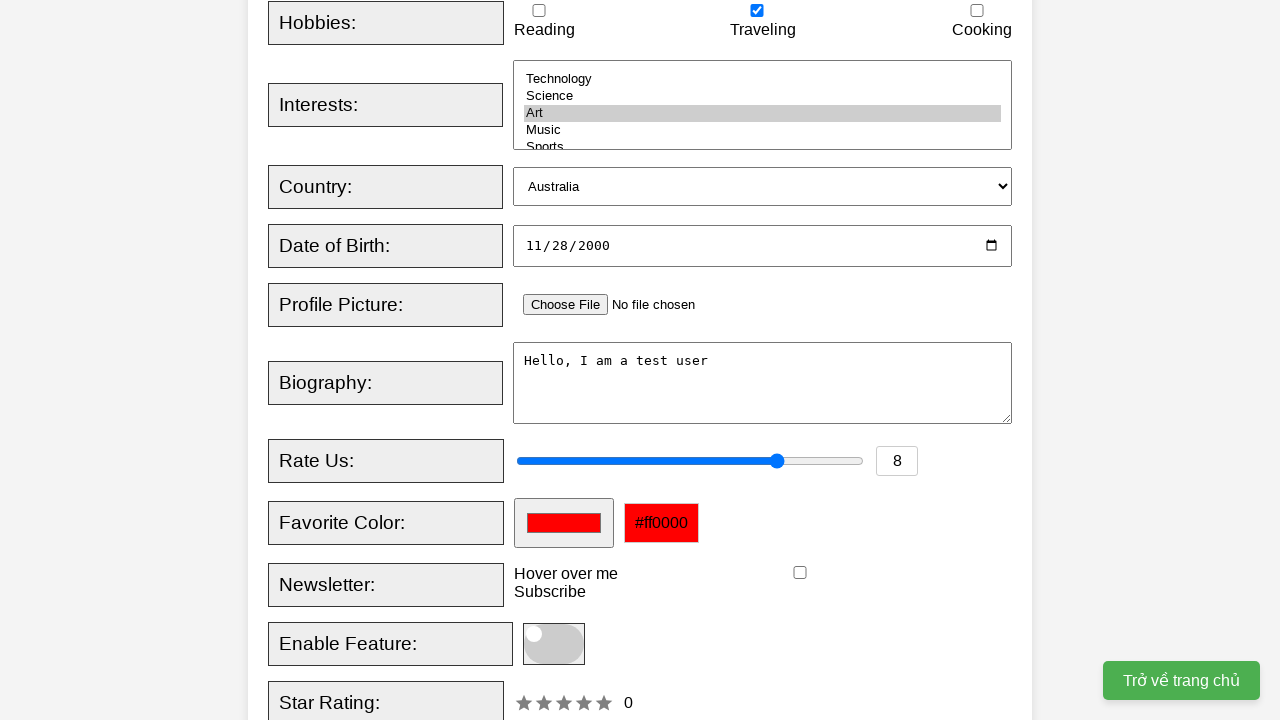

Filled favorite color with '#4caf50' on #favcolor
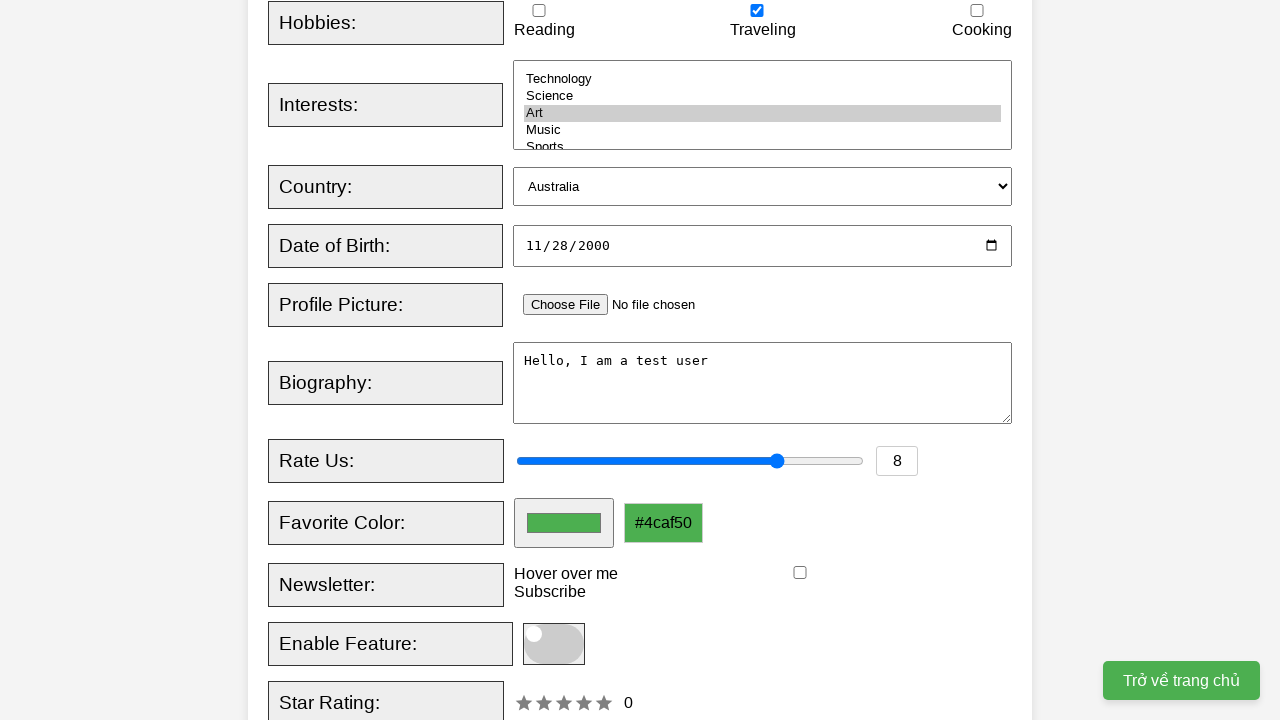

Checked newsletter checkbox at (800, 573) on #newsletter
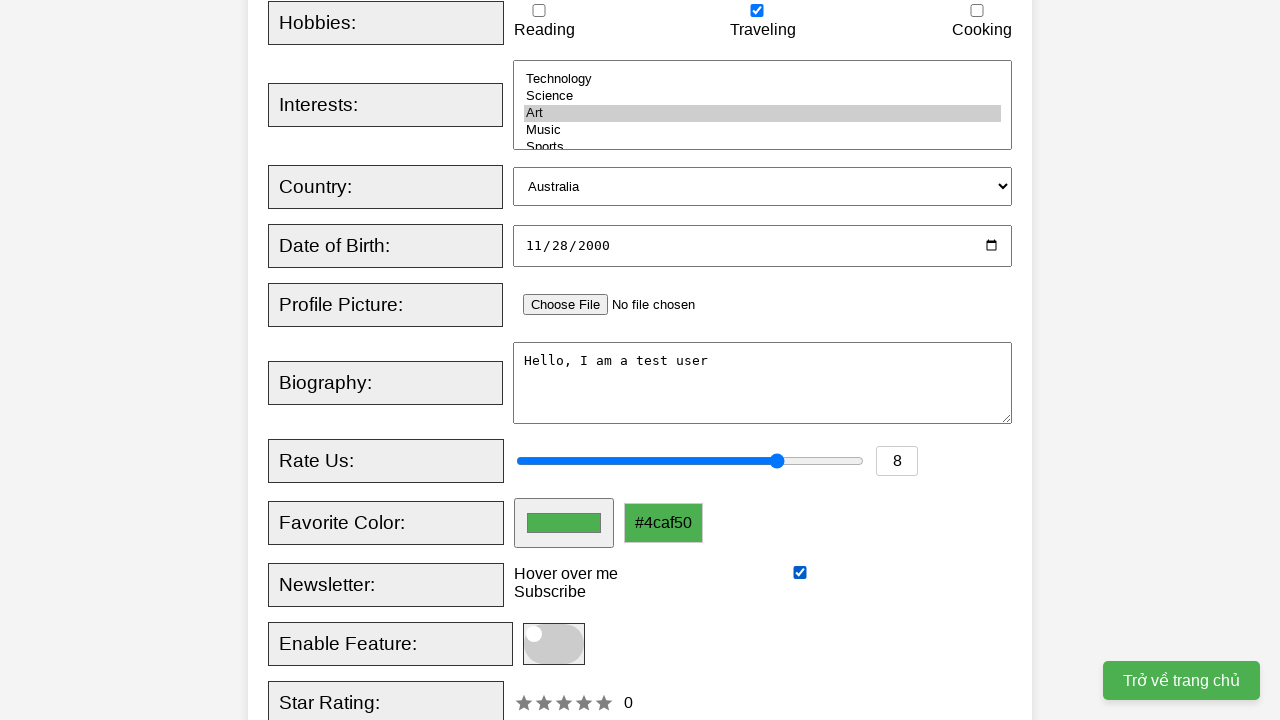

Enabled toggle switch at (554, 644) on .switch
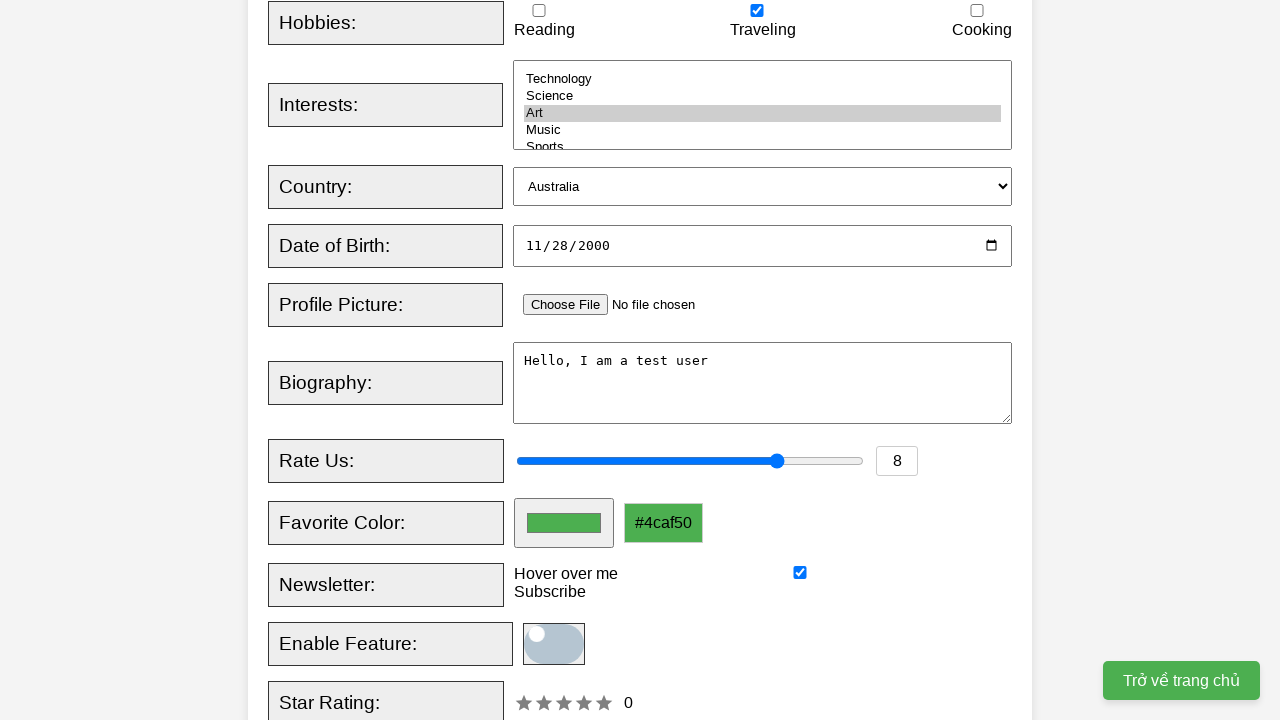

Set star rating to 4.2 at (598, 703)
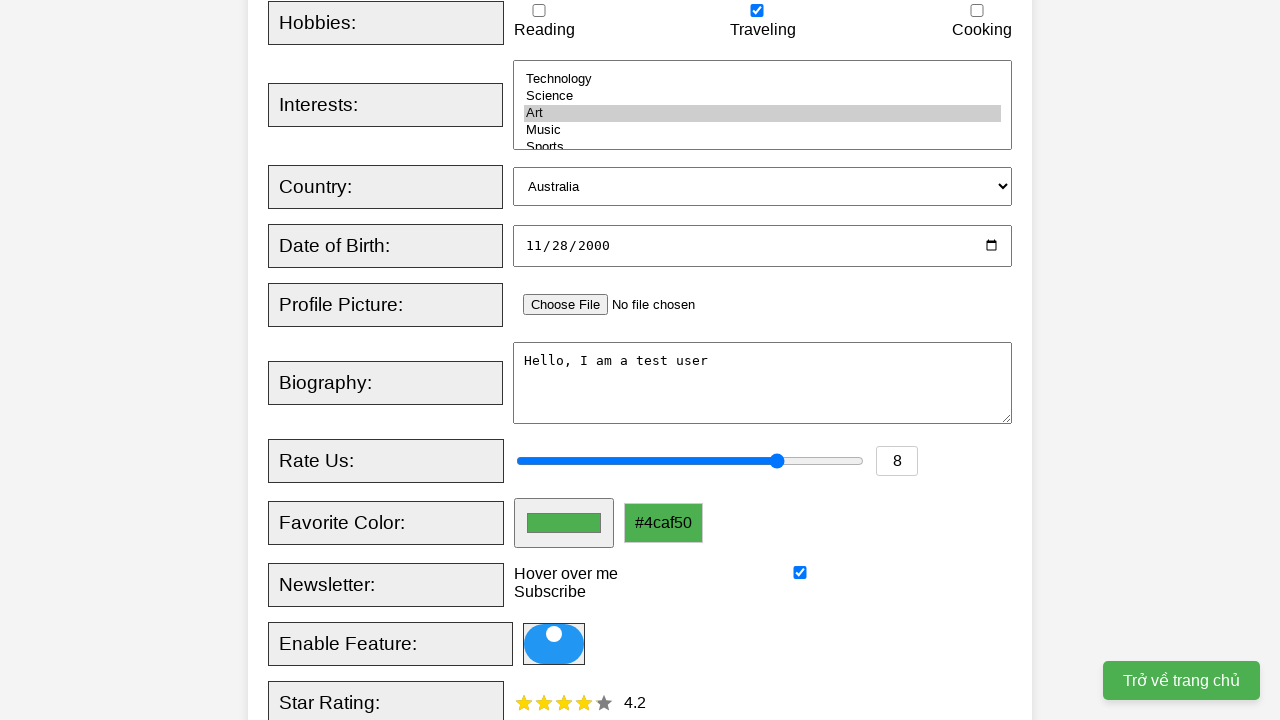

Clicked Register button to submit the form at (528, 360) on internal:role=button[name="Register"i]
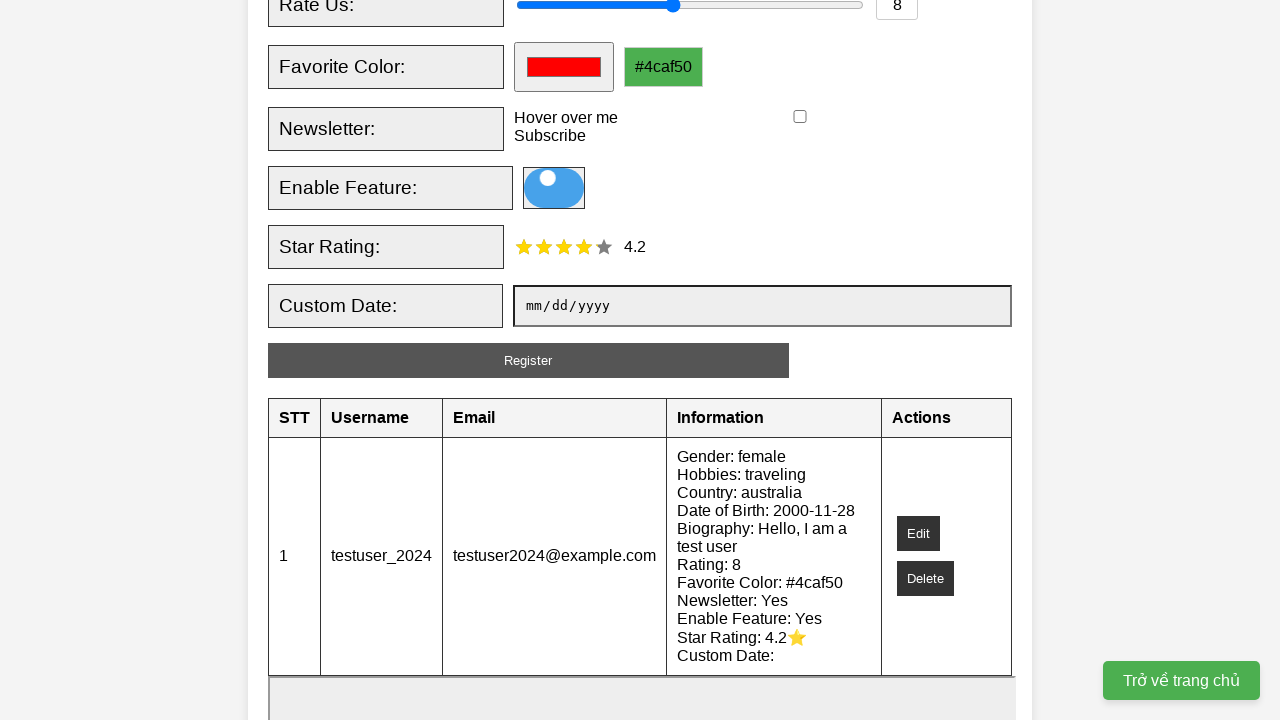

Waited for the last row in the results table to load
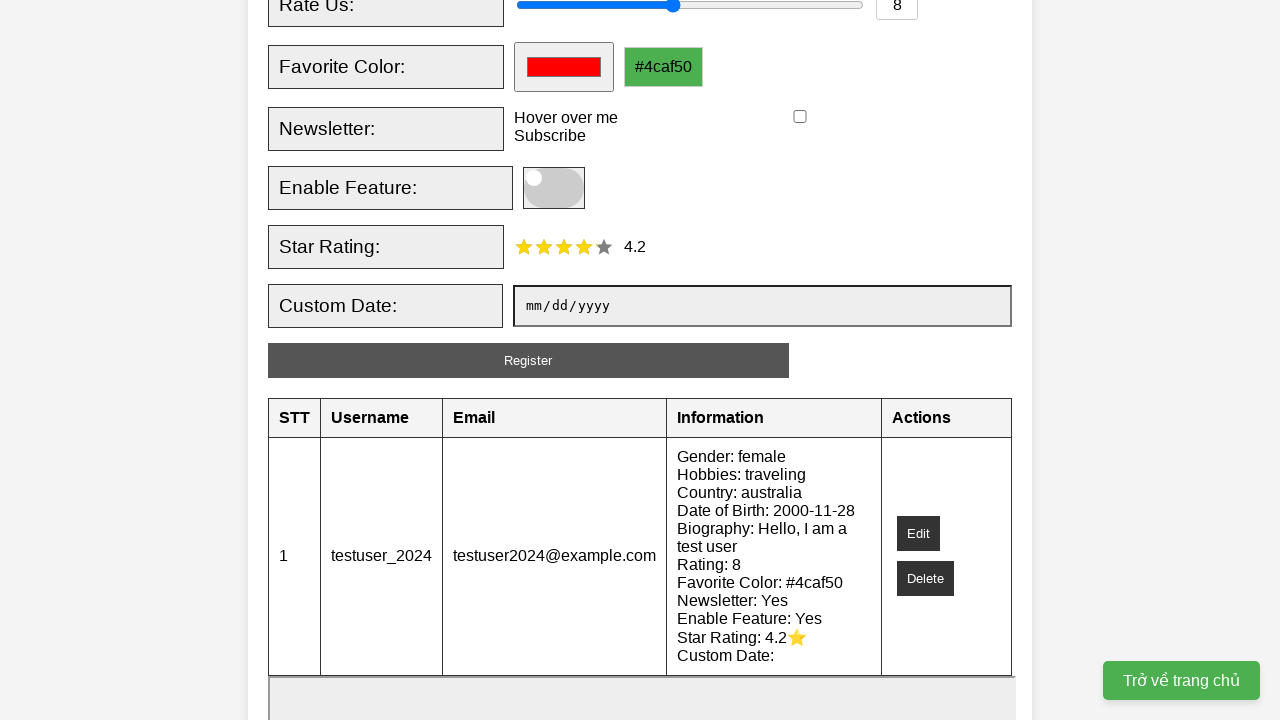

Verified submitted data appears in the results table
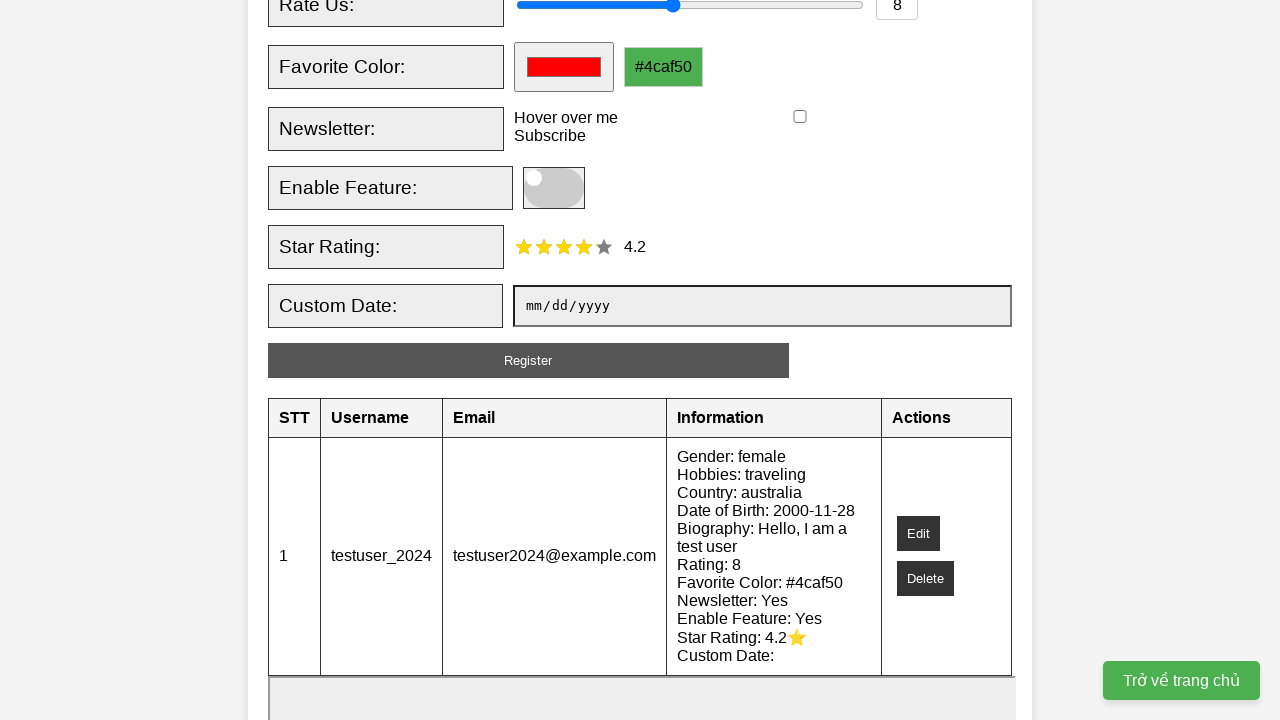

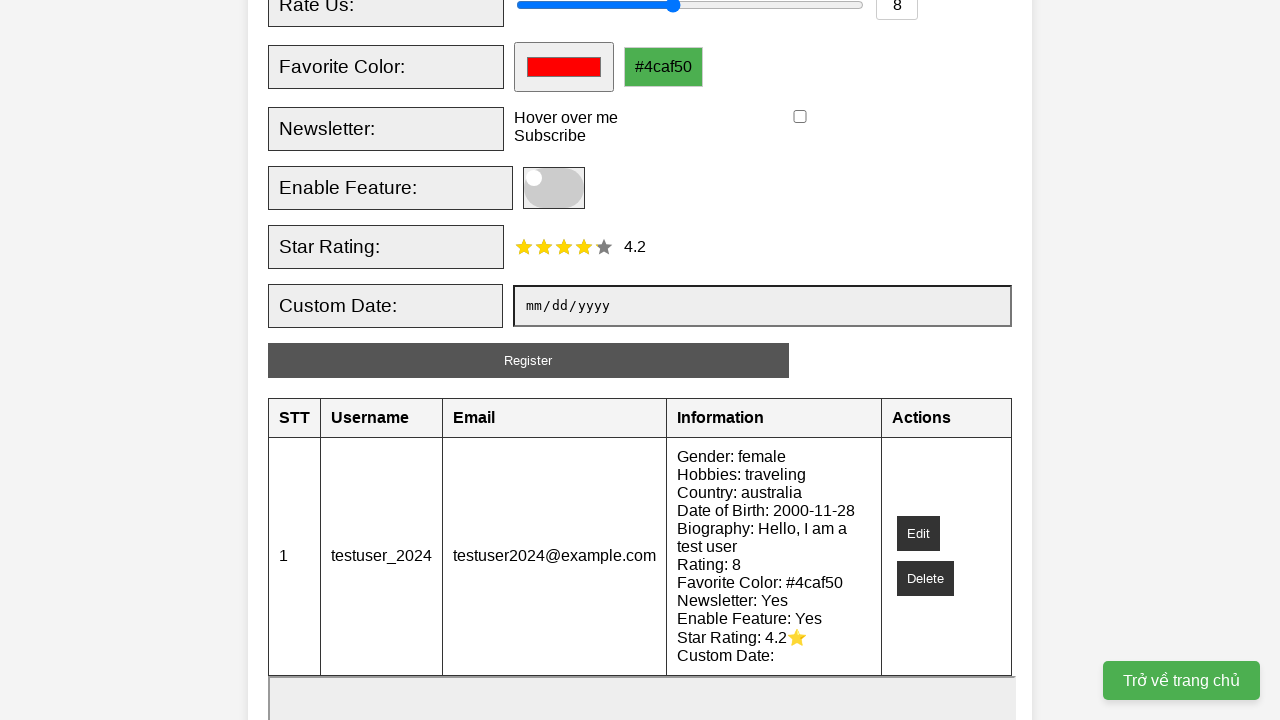